Tests page navigation performance by visiting Microsoft, SourceForge, and GitHub websites in sequence to measure load times.

Starting URL: http://www.microsoft.com

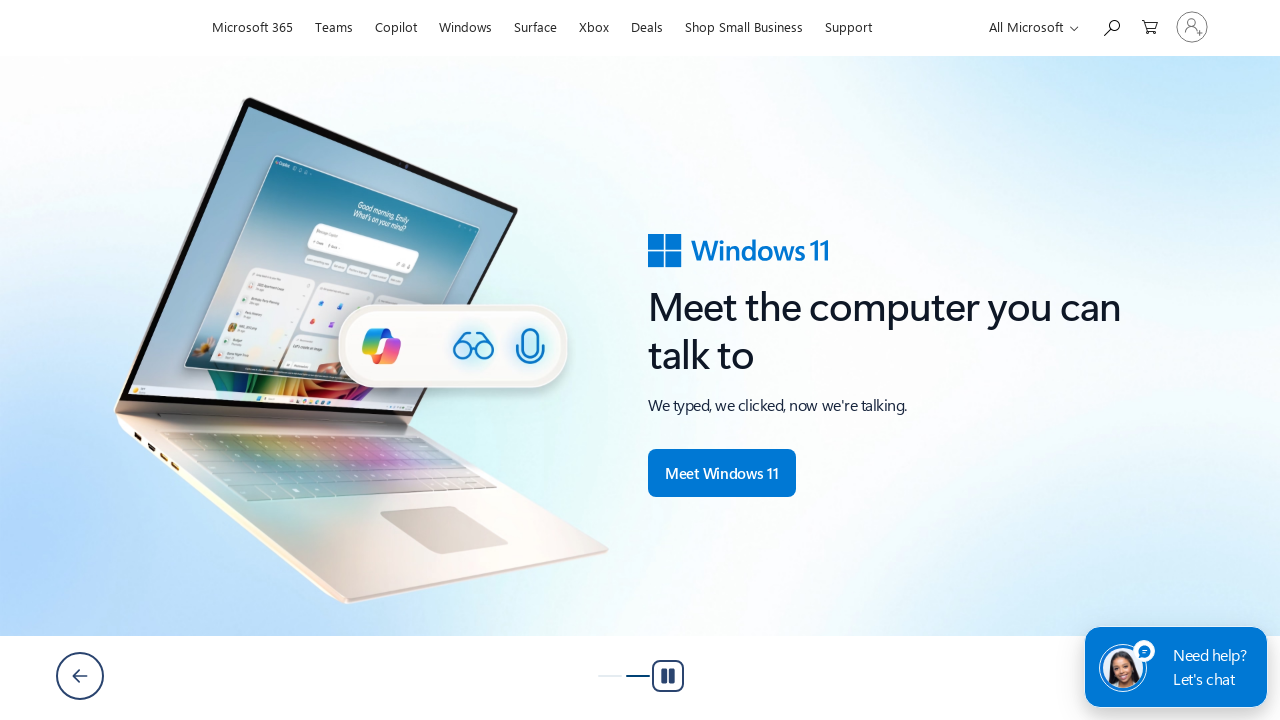

Navigated to SourceForge website
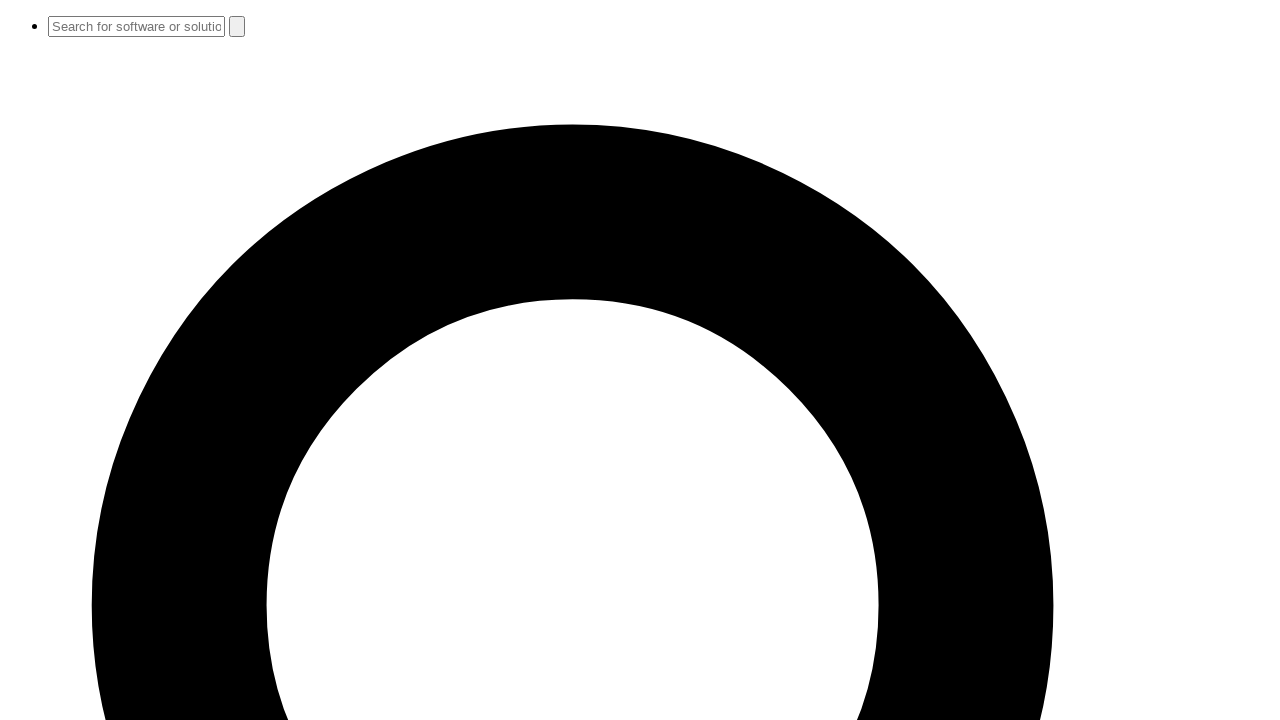

SourceForge page fully loaded
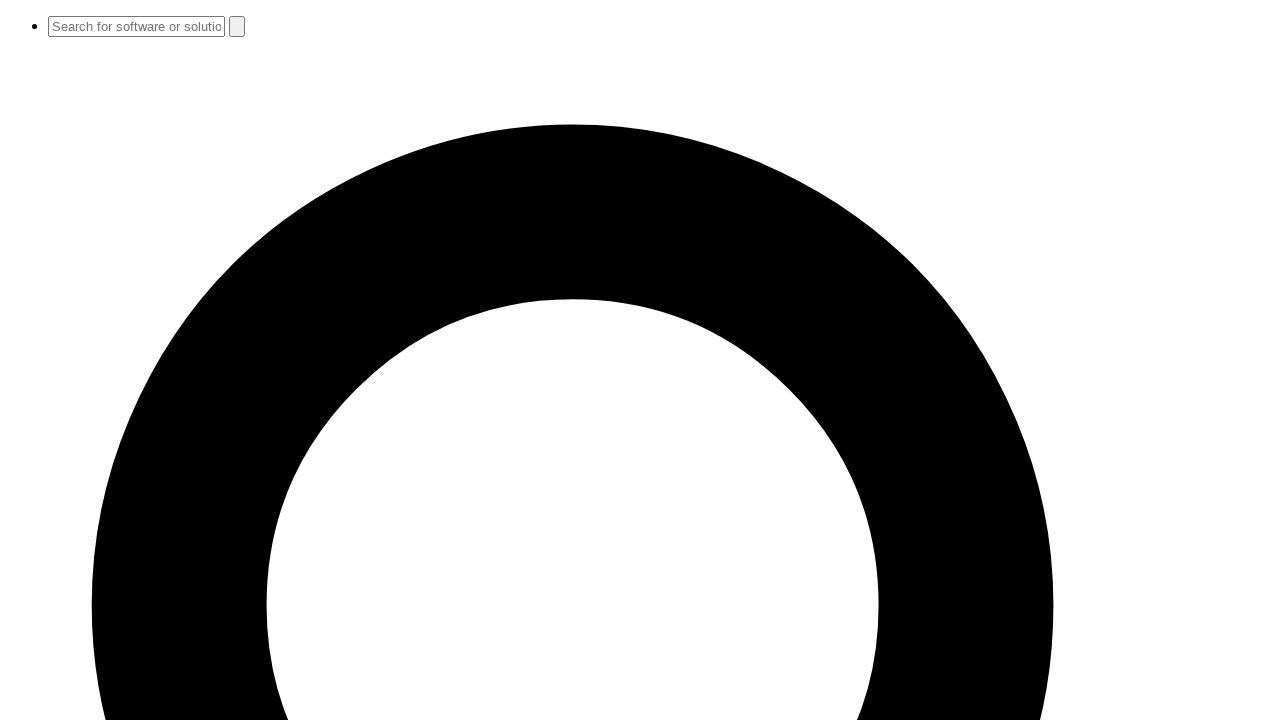

Navigated to GitHub website
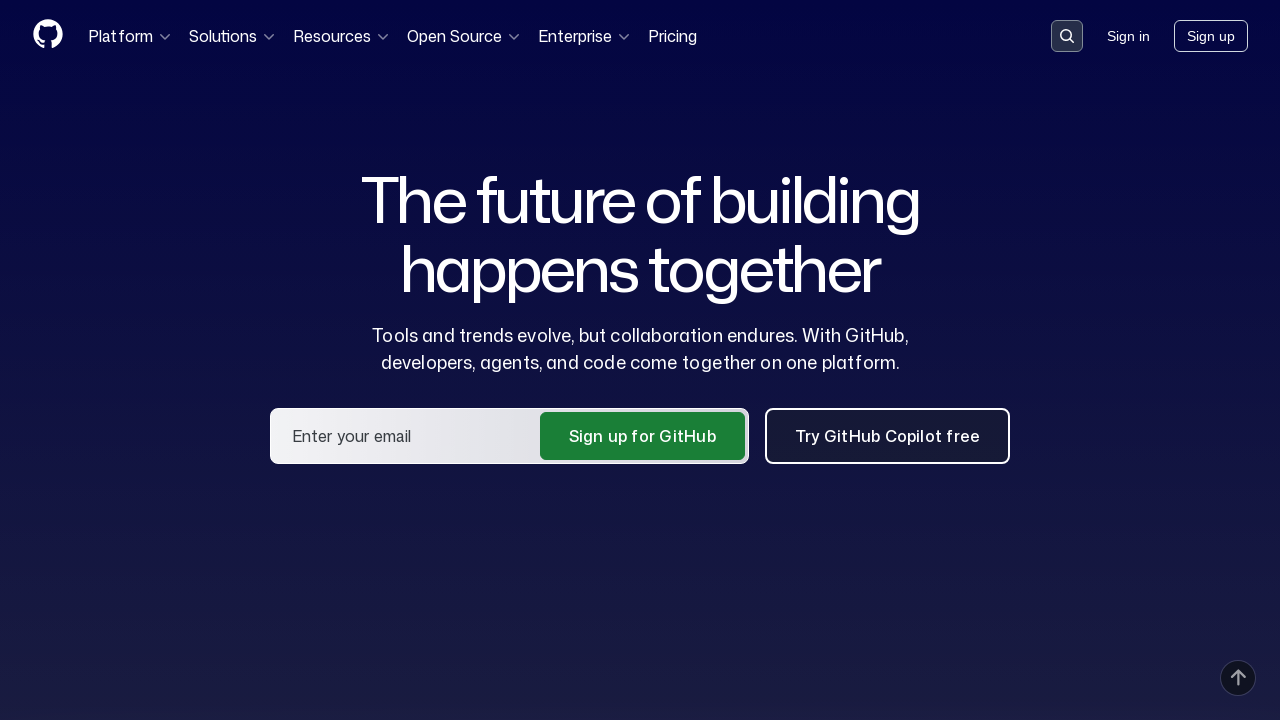

GitHub page fully loaded
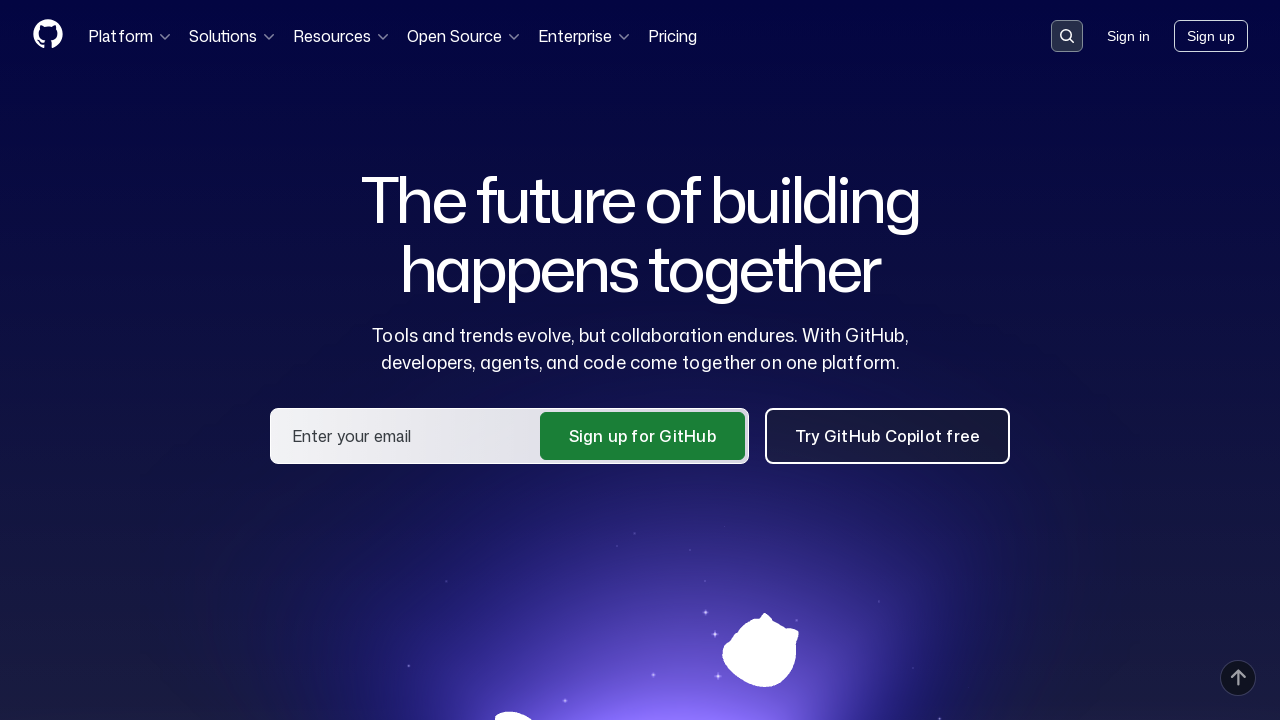

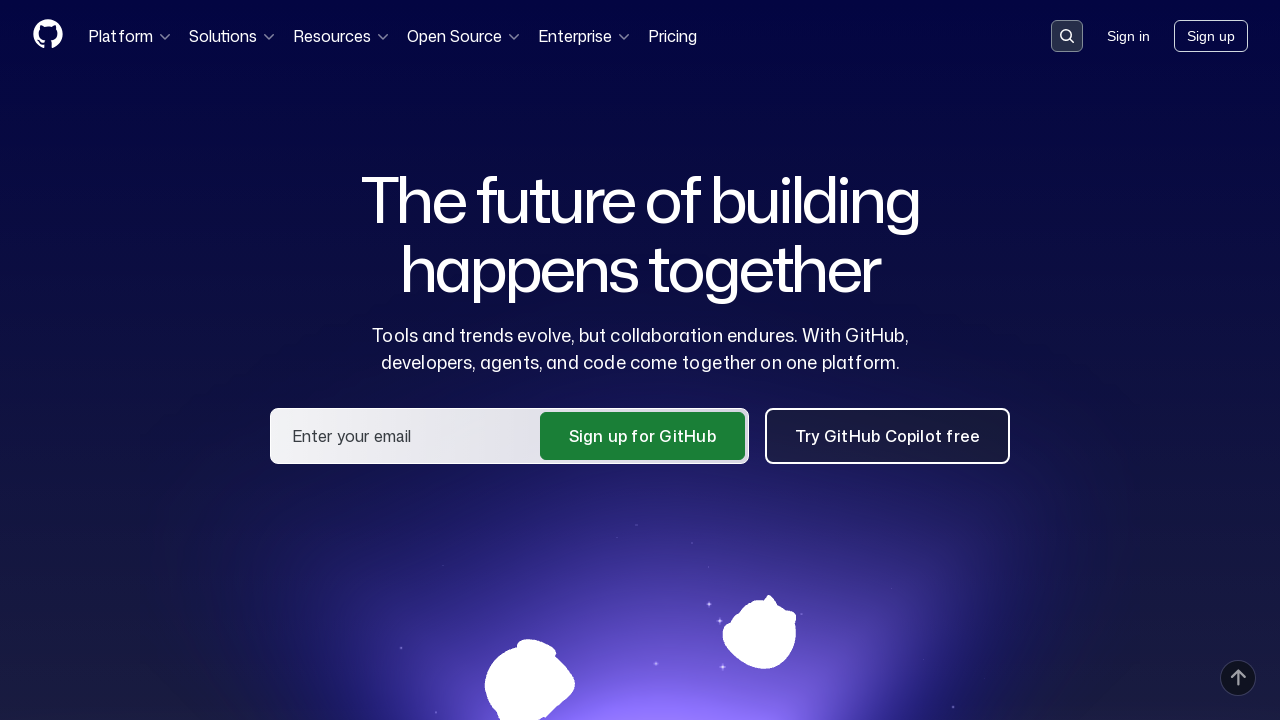